Tests the search functionality by searching for "testing" and verifying that the top search results contain "testing" in their titles.

Starting URL: https://dev.to

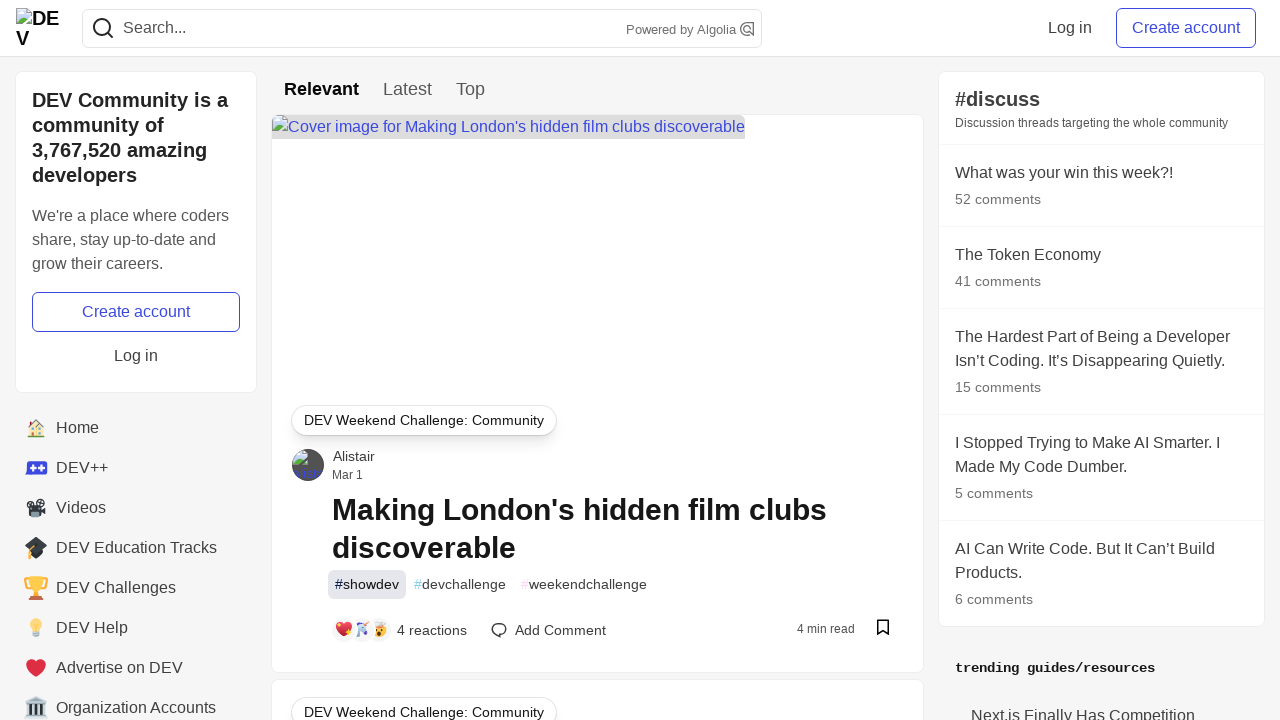

Filled search field with 'testing' on input[name='q']
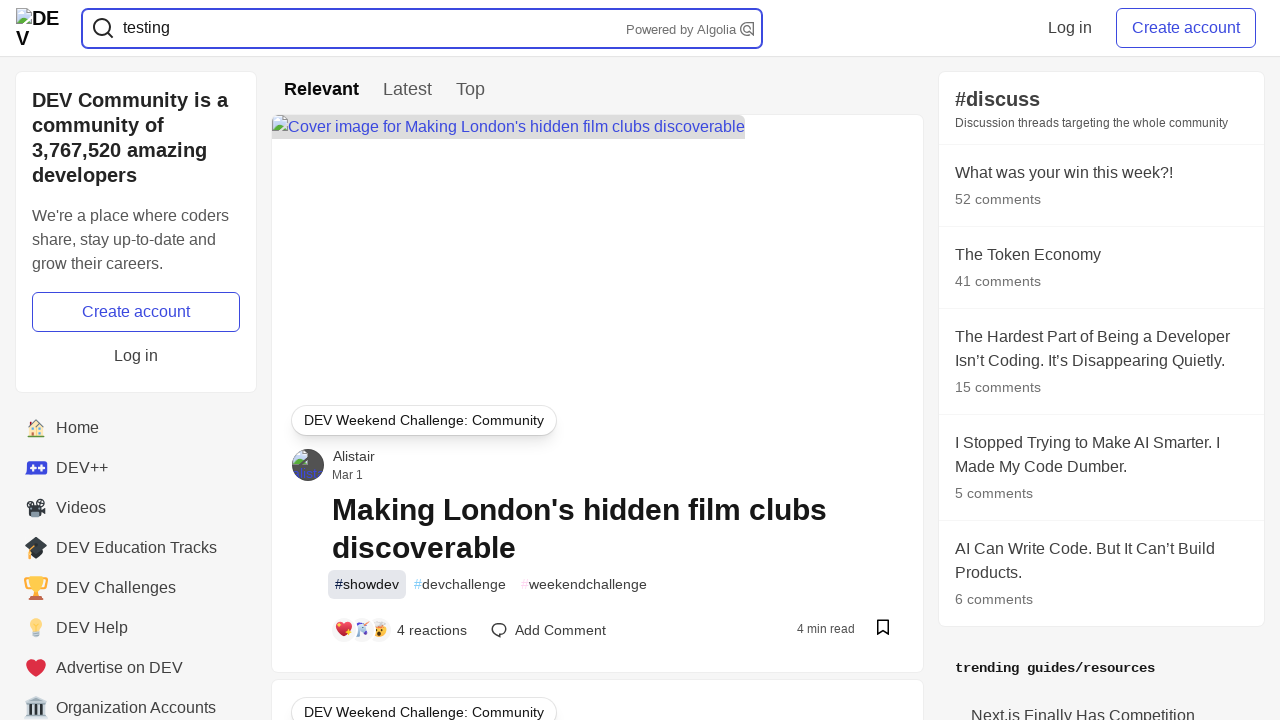

Submitted search by pressing Enter on input[name='q']
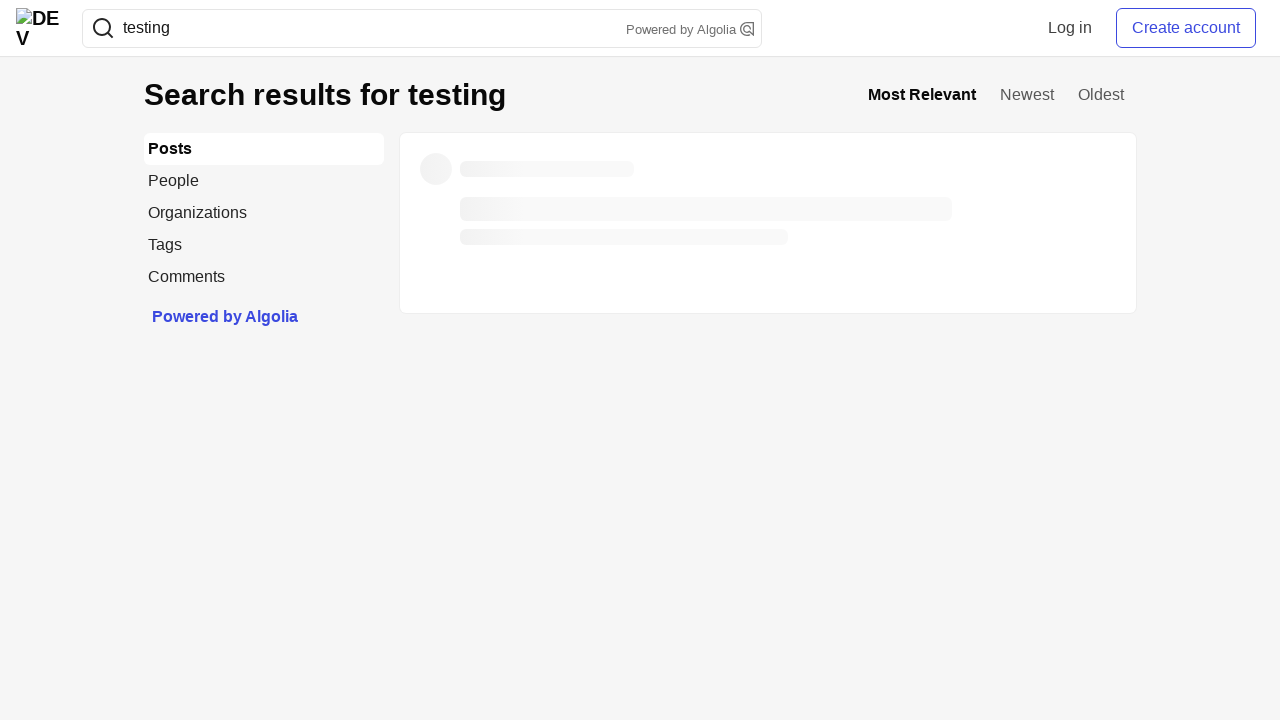

Search results titles loaded
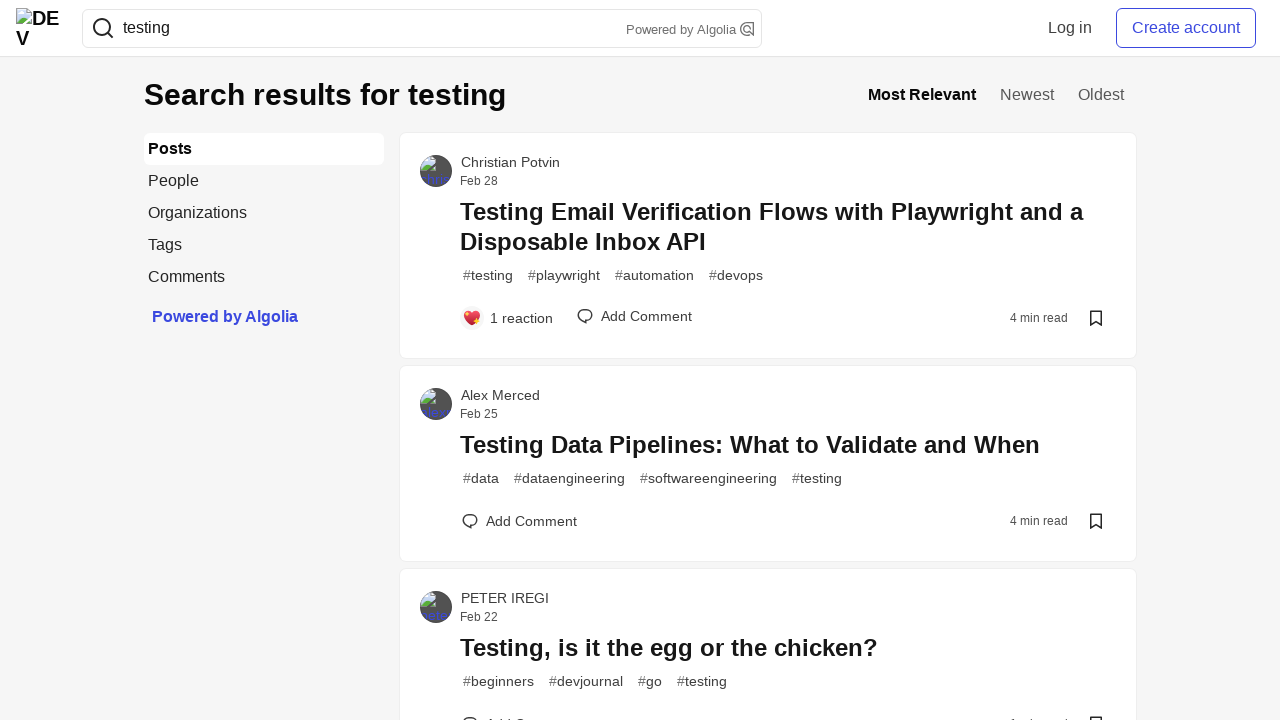

Search results container fully loaded
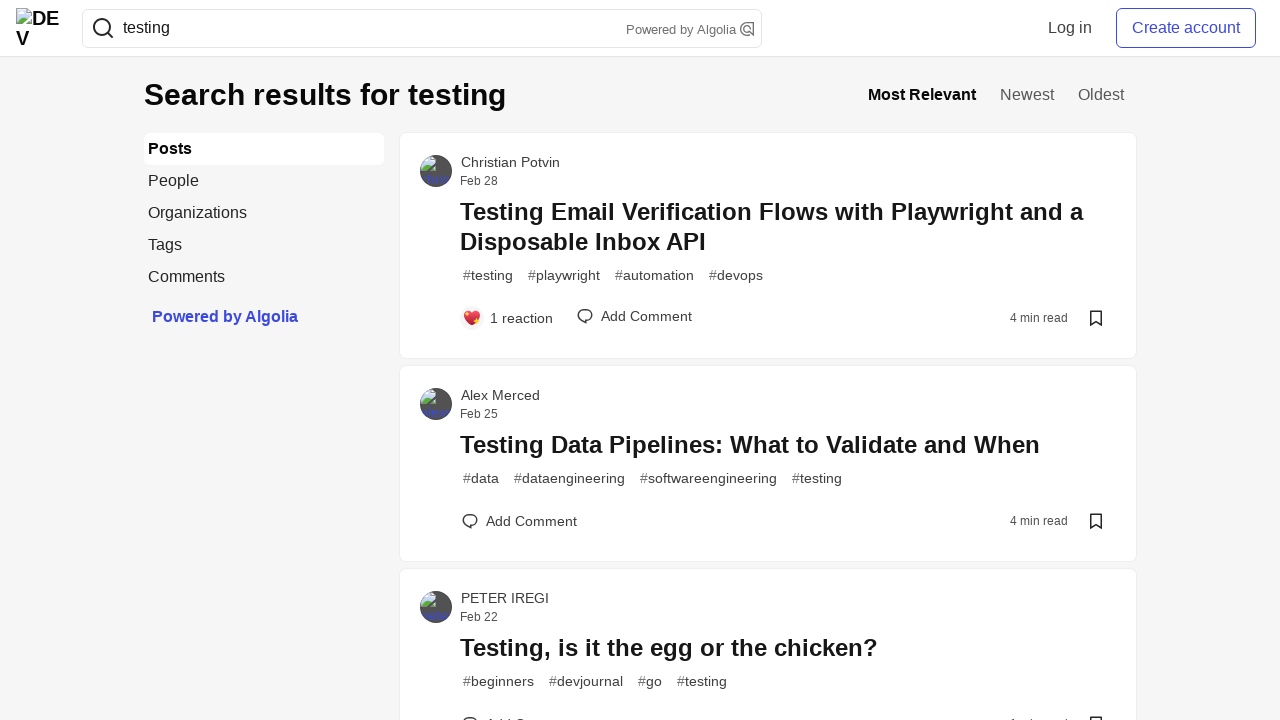

Retrieved all search result post links
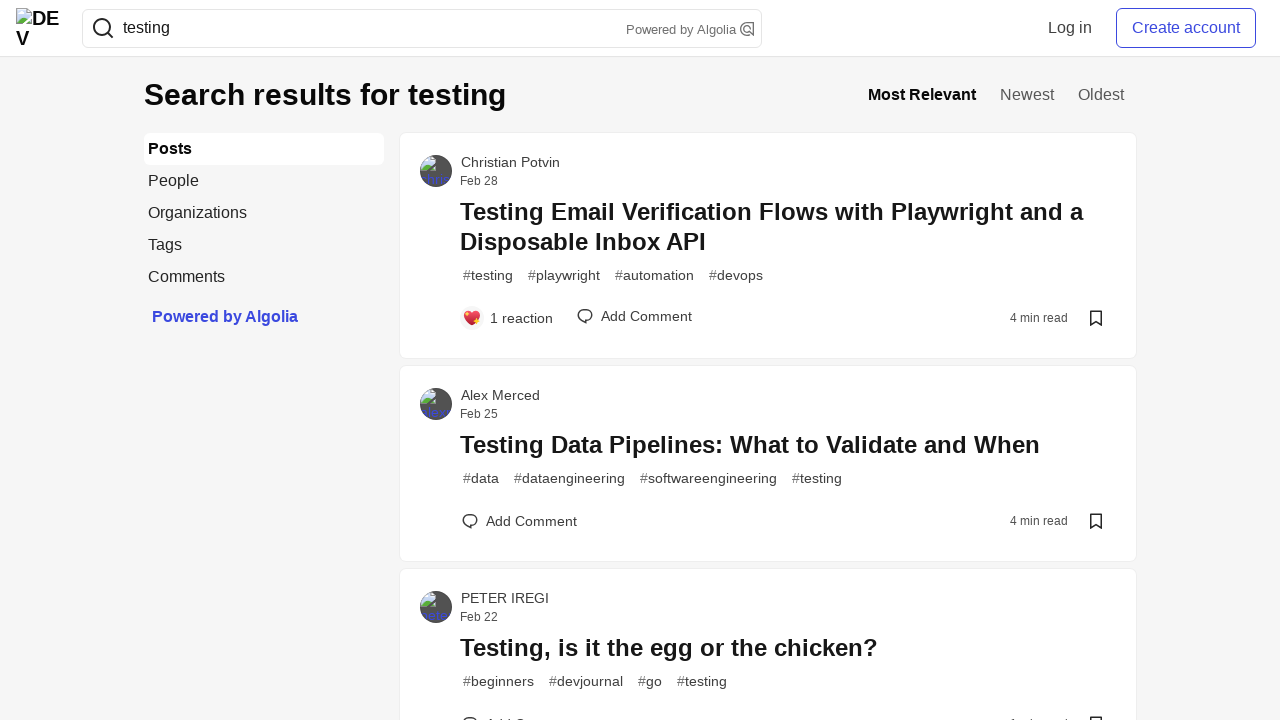

Retrieved title for post 1: '
                  testing email verification flows with playwright and a disposable inbox api
                '
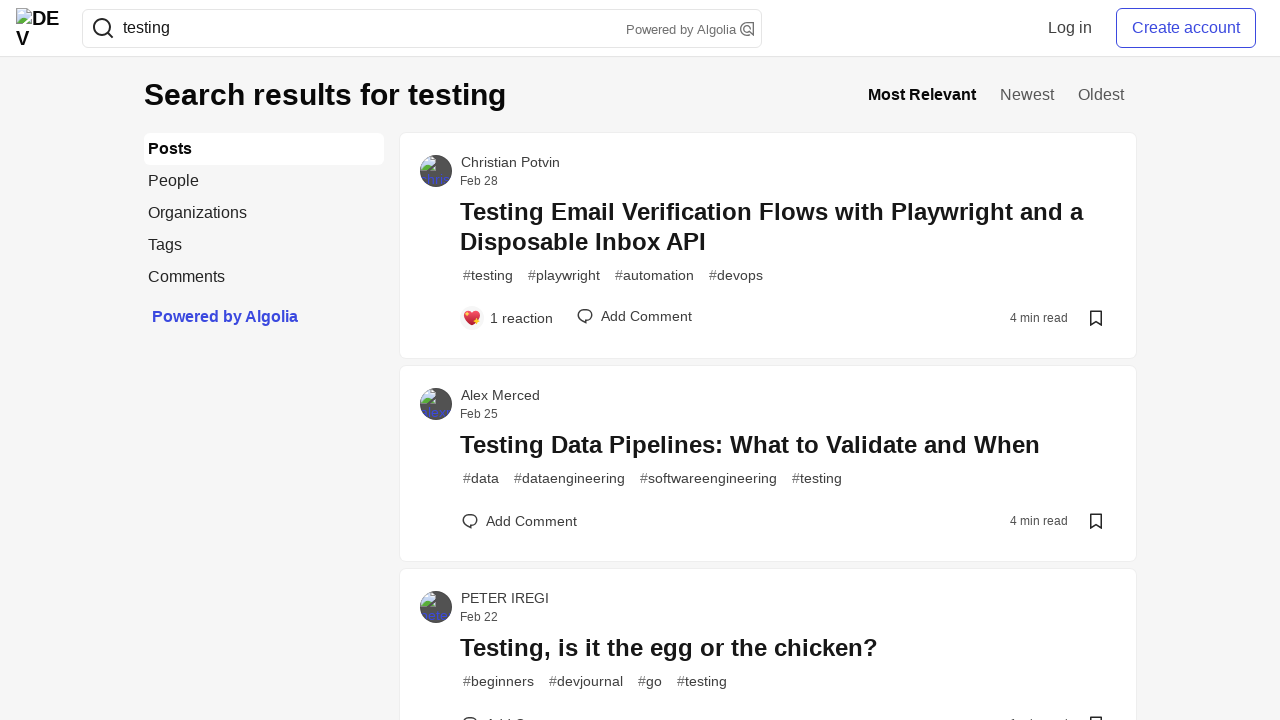

Verified post 1 title contains 'testing'
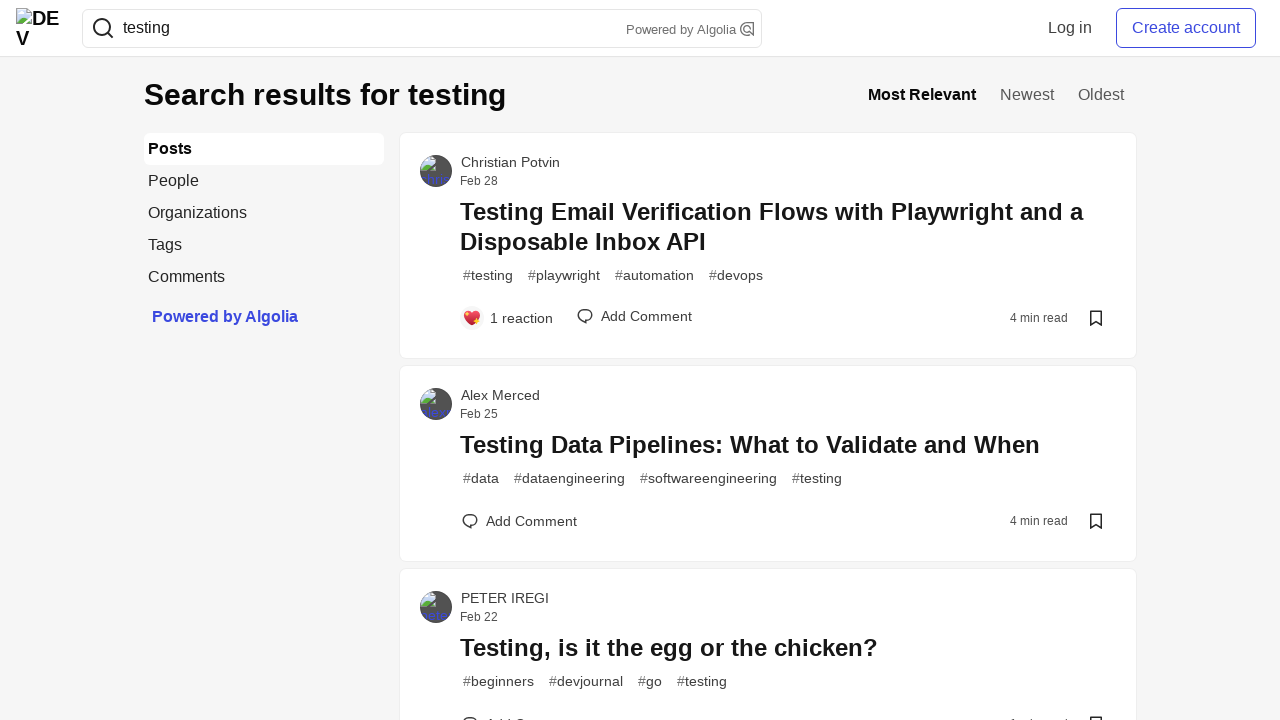

Retrieved title for post 2: '
                  testing data pipelines: what to validate and when
                '
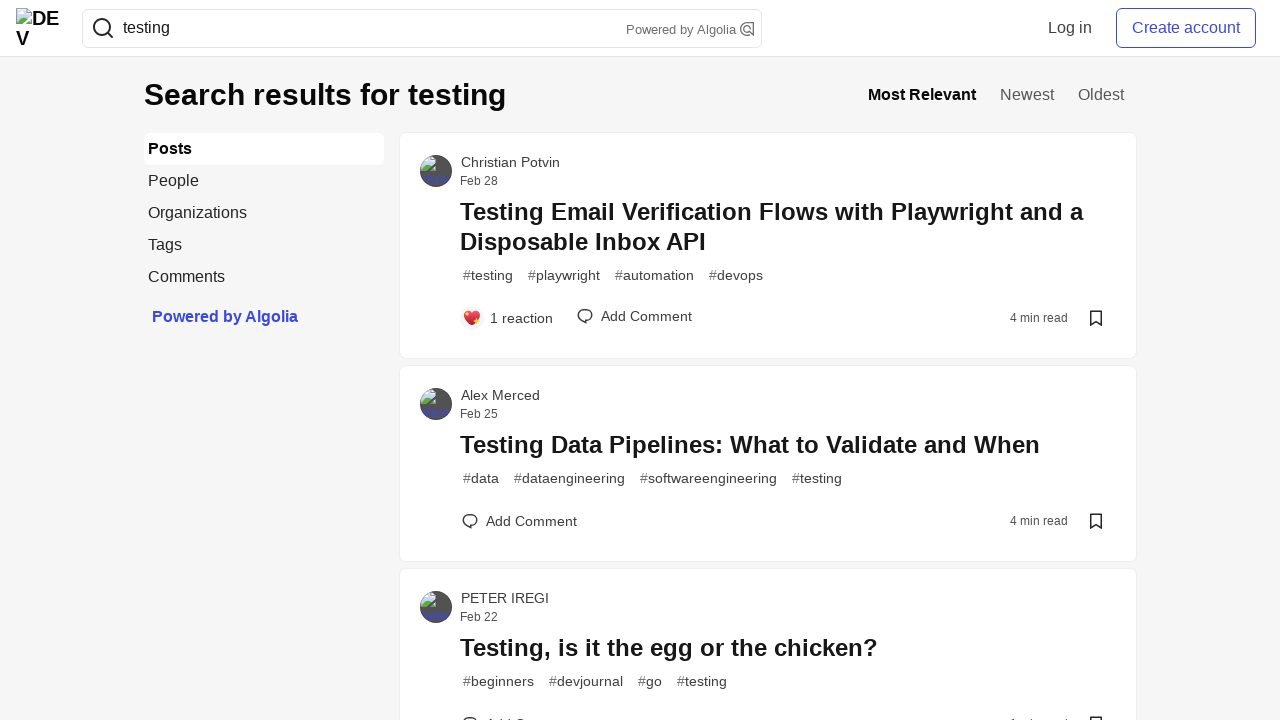

Verified post 2 title contains 'testing'
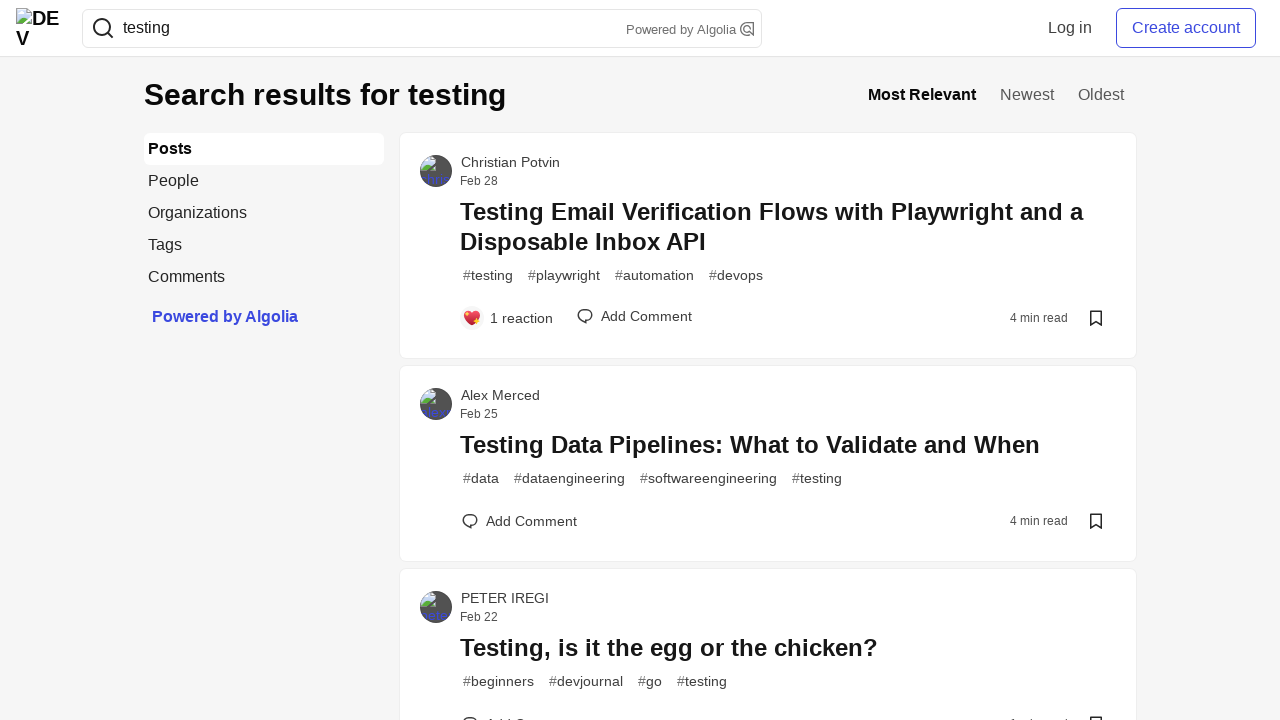

Retrieved title for post 3: '
                  testing, is it the egg or the chicken?
                '
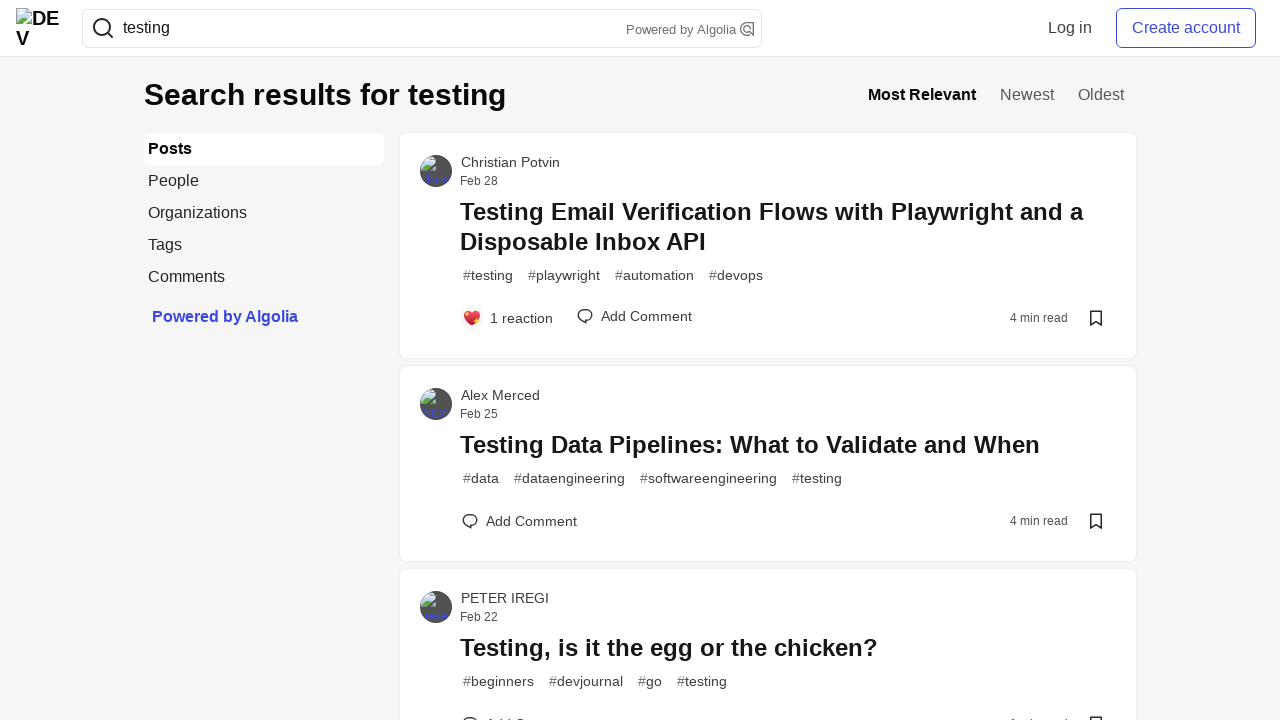

Verified post 3 title contains 'testing'
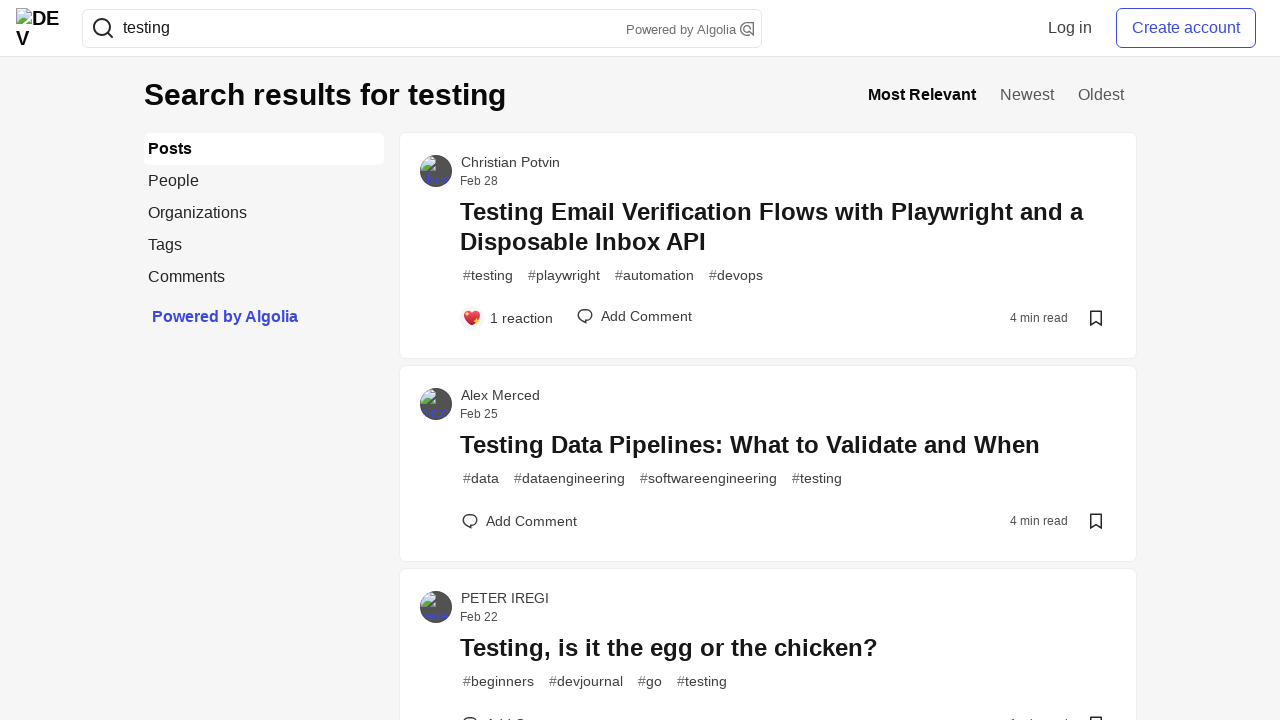

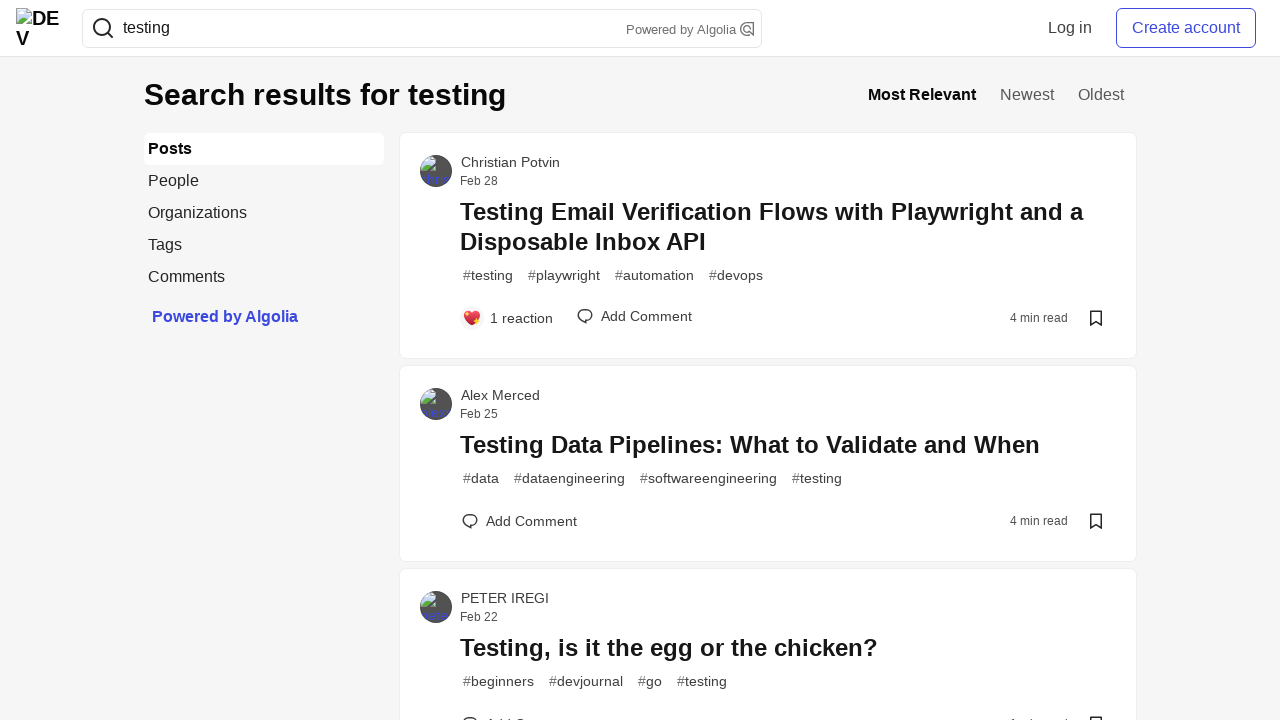